Navigates to the calorie calculator page and verifies that the input table elements are present on the page

Starting URL: https://www.calculator.net/calorie-calculator.html

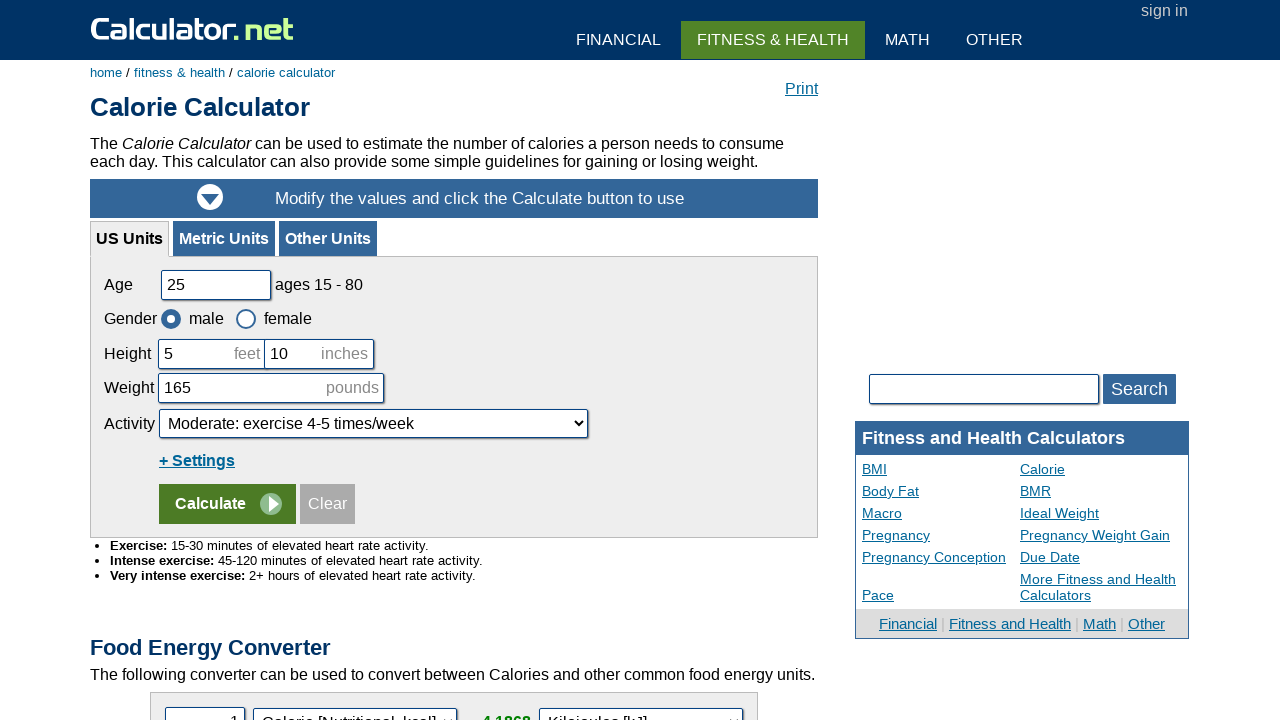

Navigated to calorie calculator page
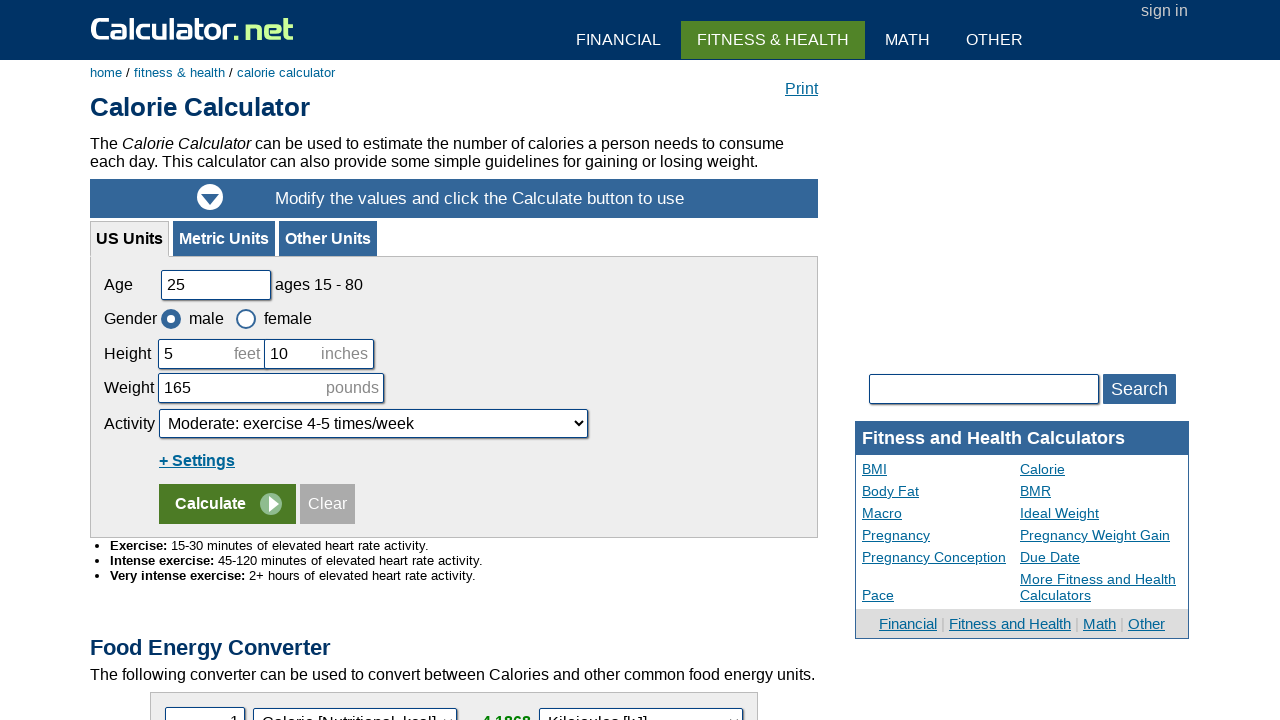

Calorie input table element is present on the page
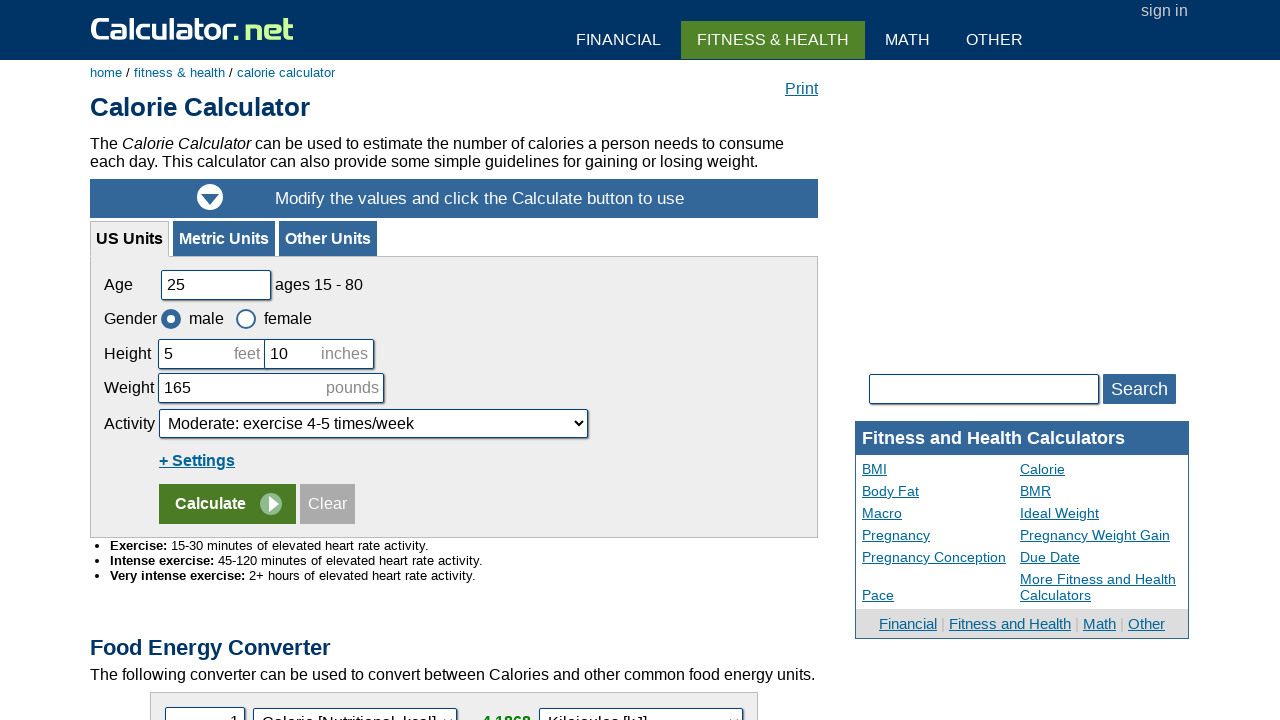

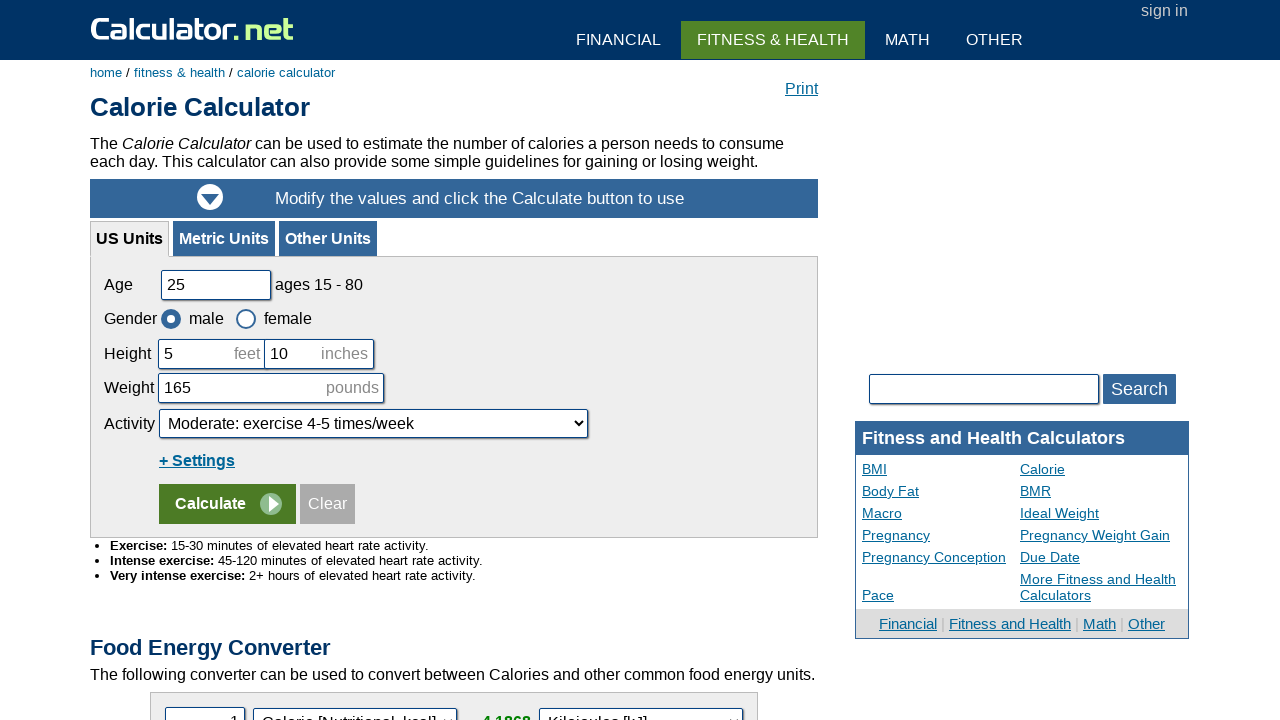